Tests autocomplete/auto-suggest dropdown functionality by typing a partial country name and selecting "India" from the suggestions list

Starting URL: https://rahulshettyacademy.com/AutomationPractice/

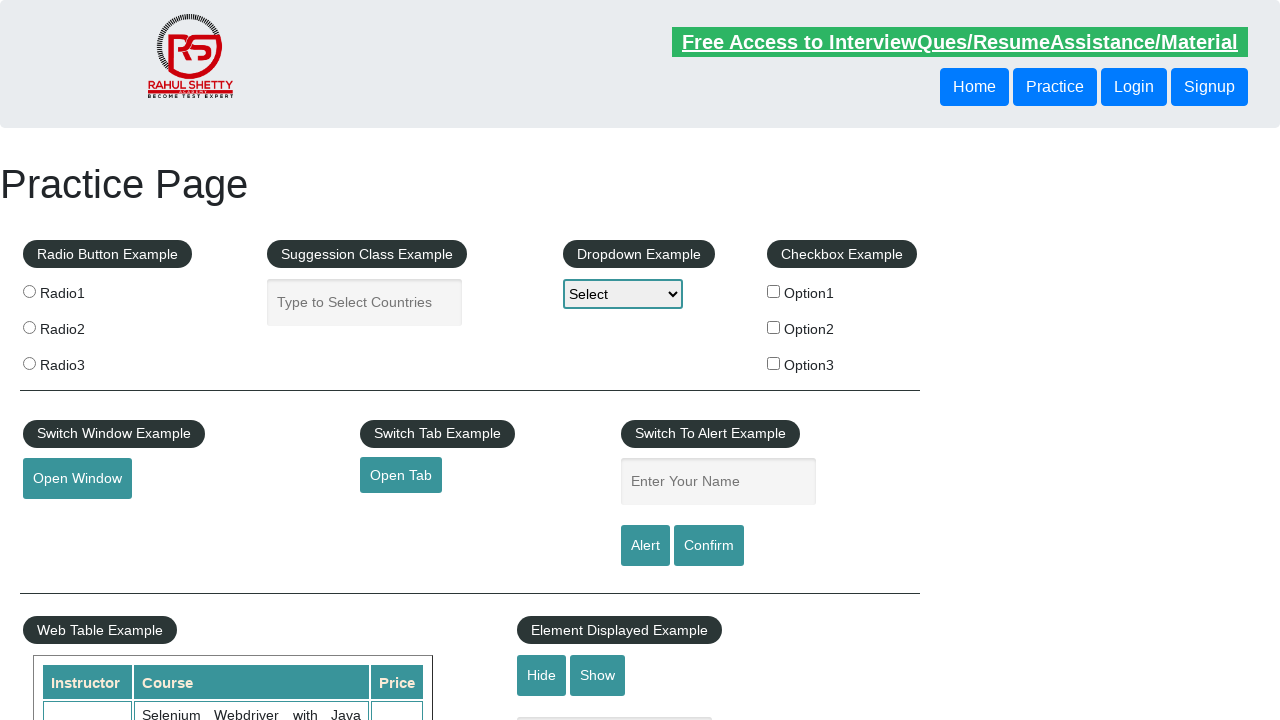

Typed 'Ind' in autocomplete field to trigger suggestions on #autocomplete
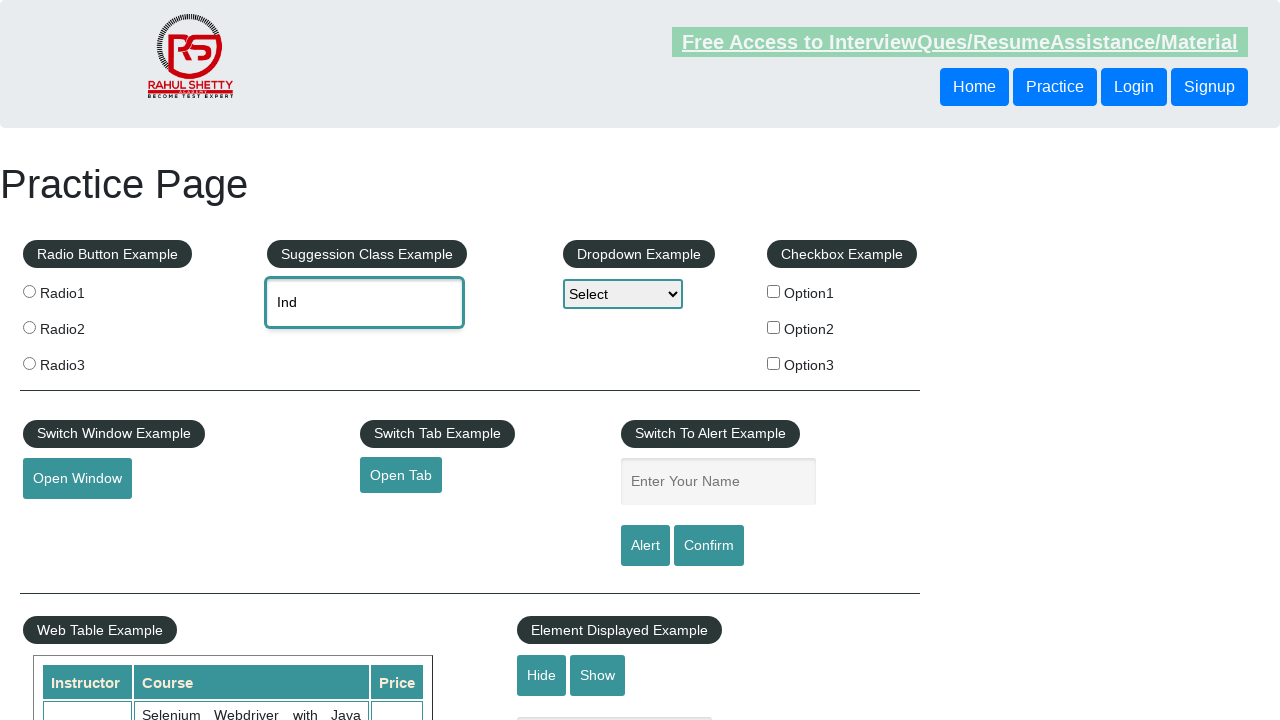

Autocomplete suggestions dropdown appeared
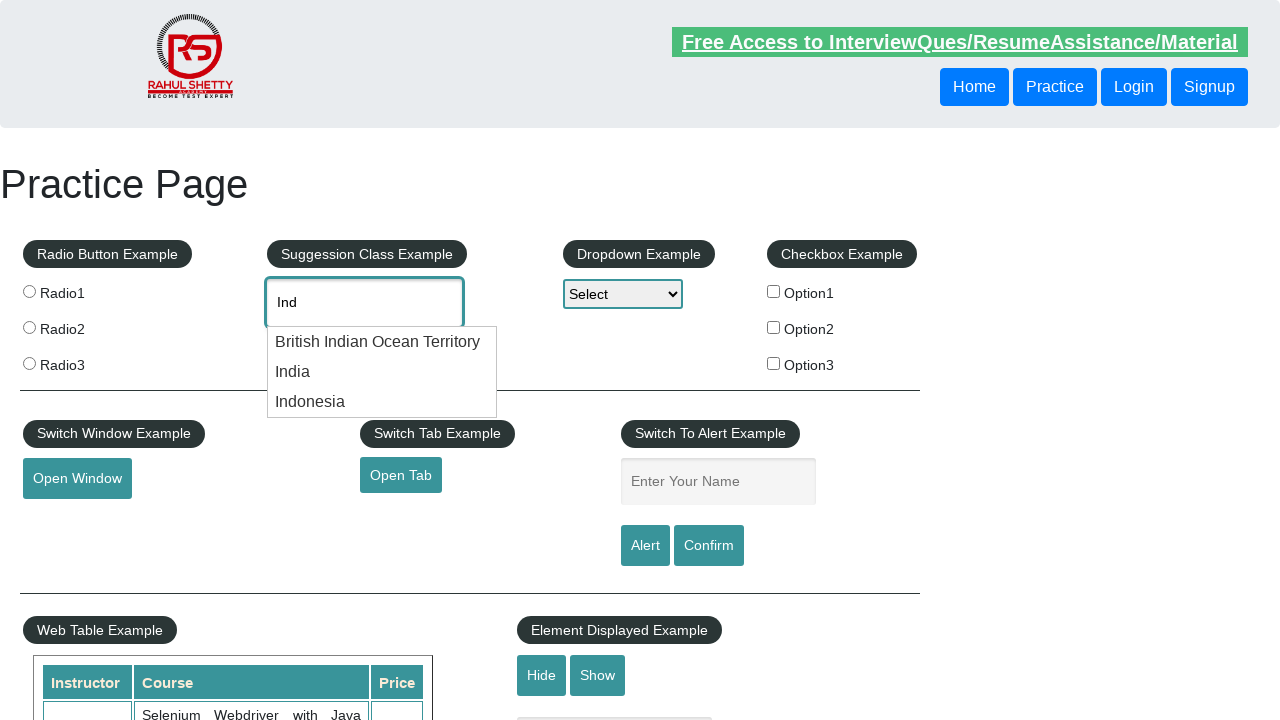

Located all suggestion items in dropdown
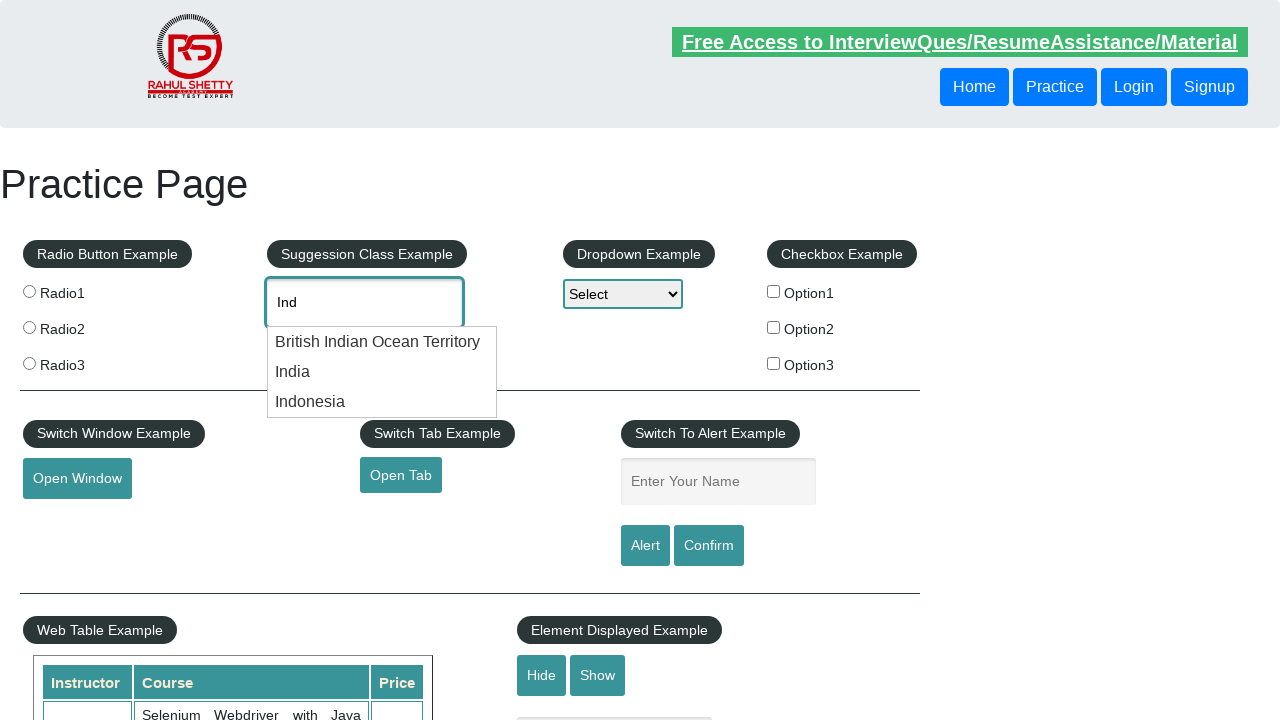

Found 3 suggestion items in dropdown
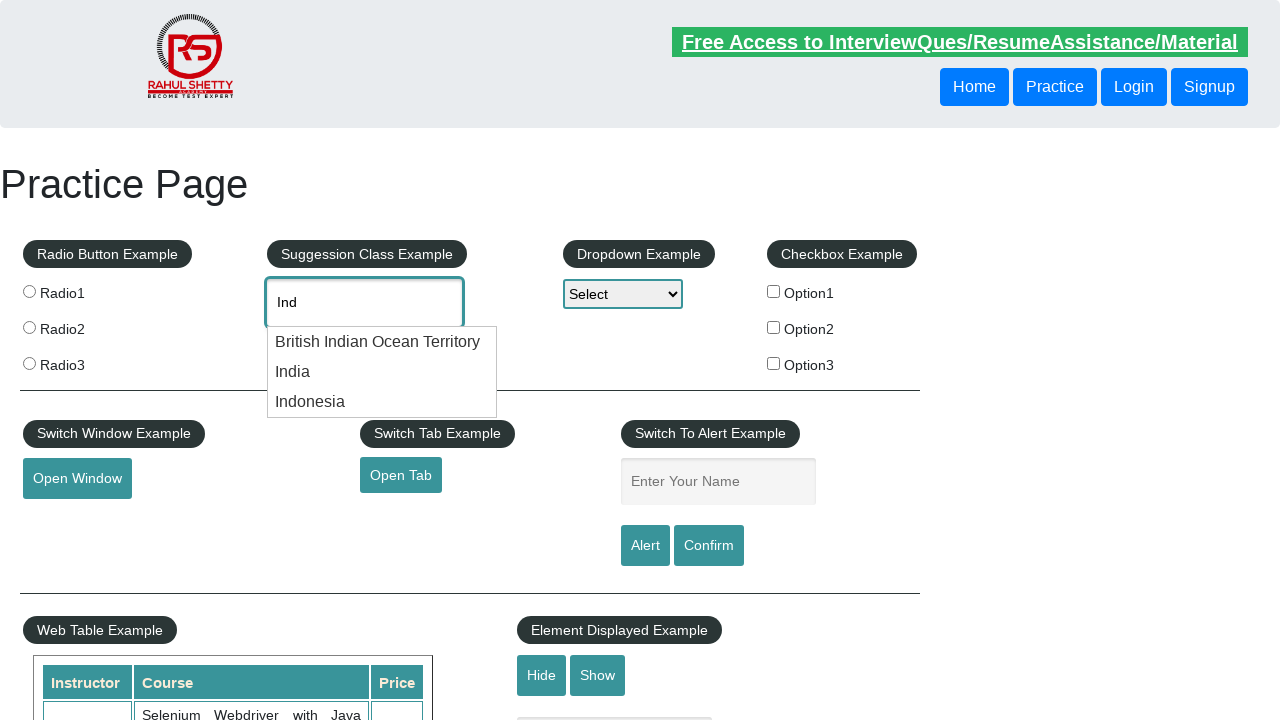

Selected 'India' from autocomplete suggestions at (382, 372) on li.ui-menu-item >> nth=1
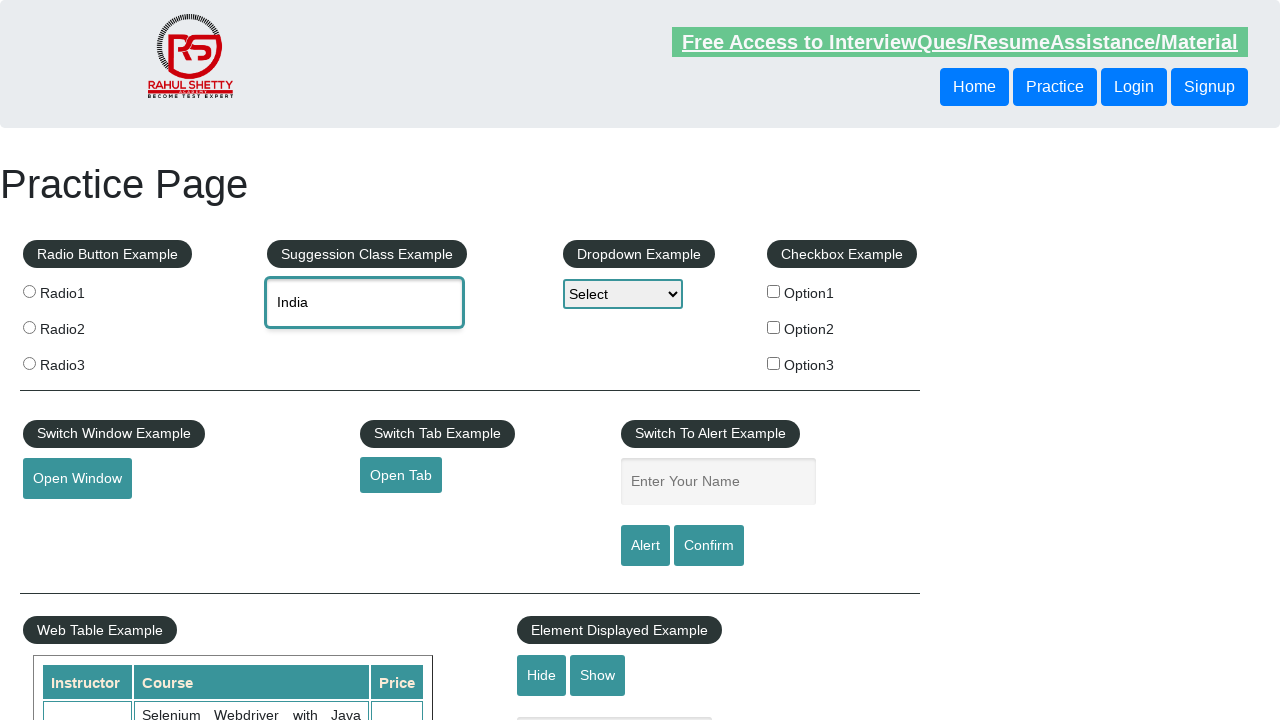

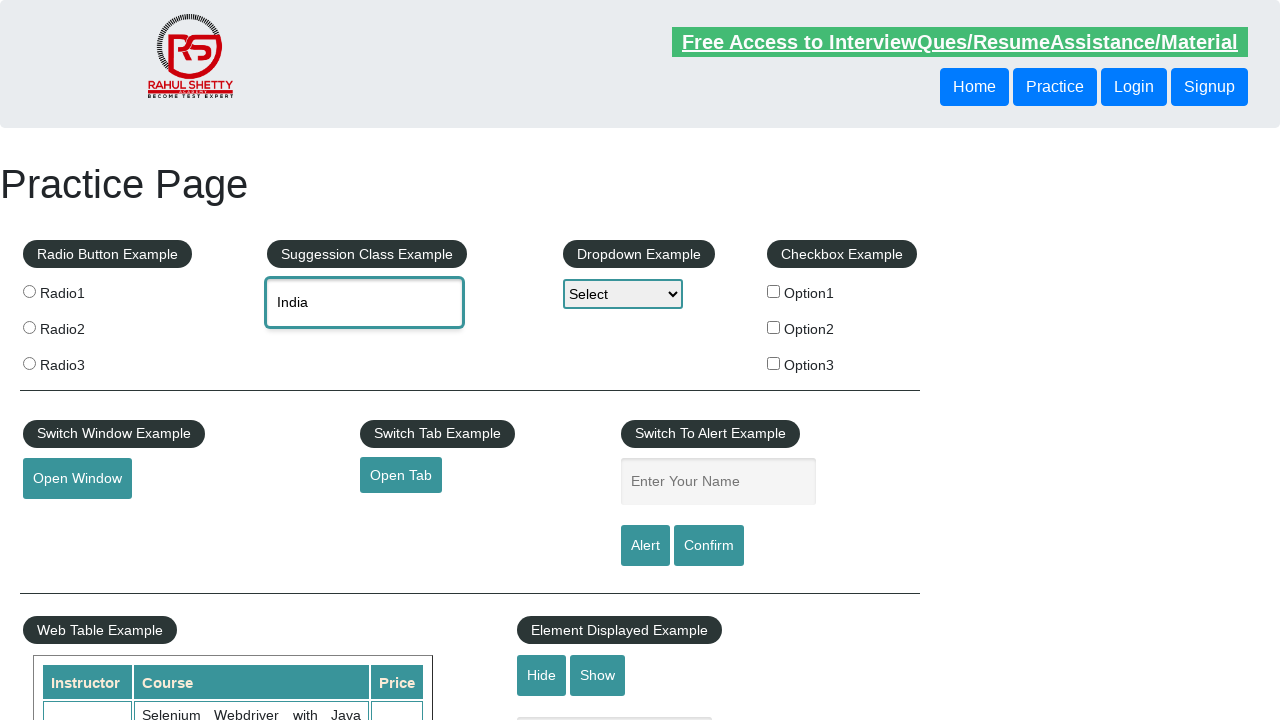